Tests search functionality on toster.ru by performing a search query, navigating through paginated results, then testing mobile viewport by resizing the browser and performing another search with pagination navigation.

Starting URL: http://toster.ru

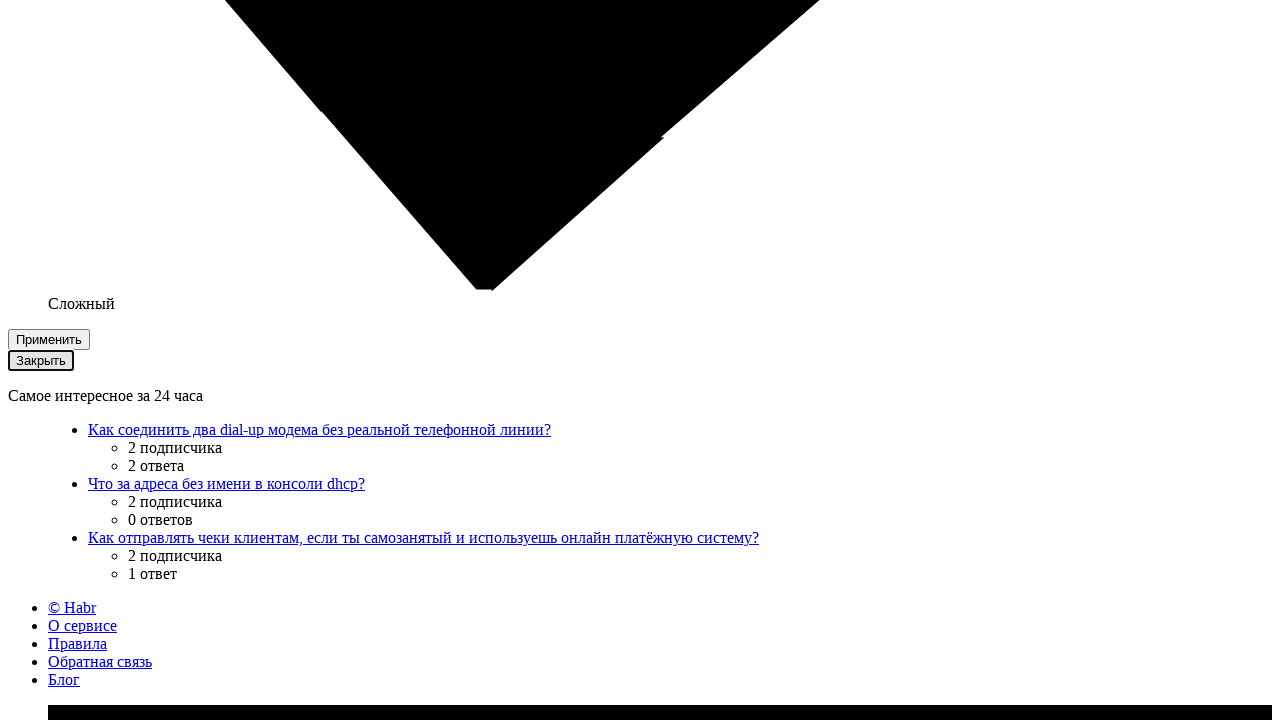

Filled search field with 'selenium python' on input[name='q']
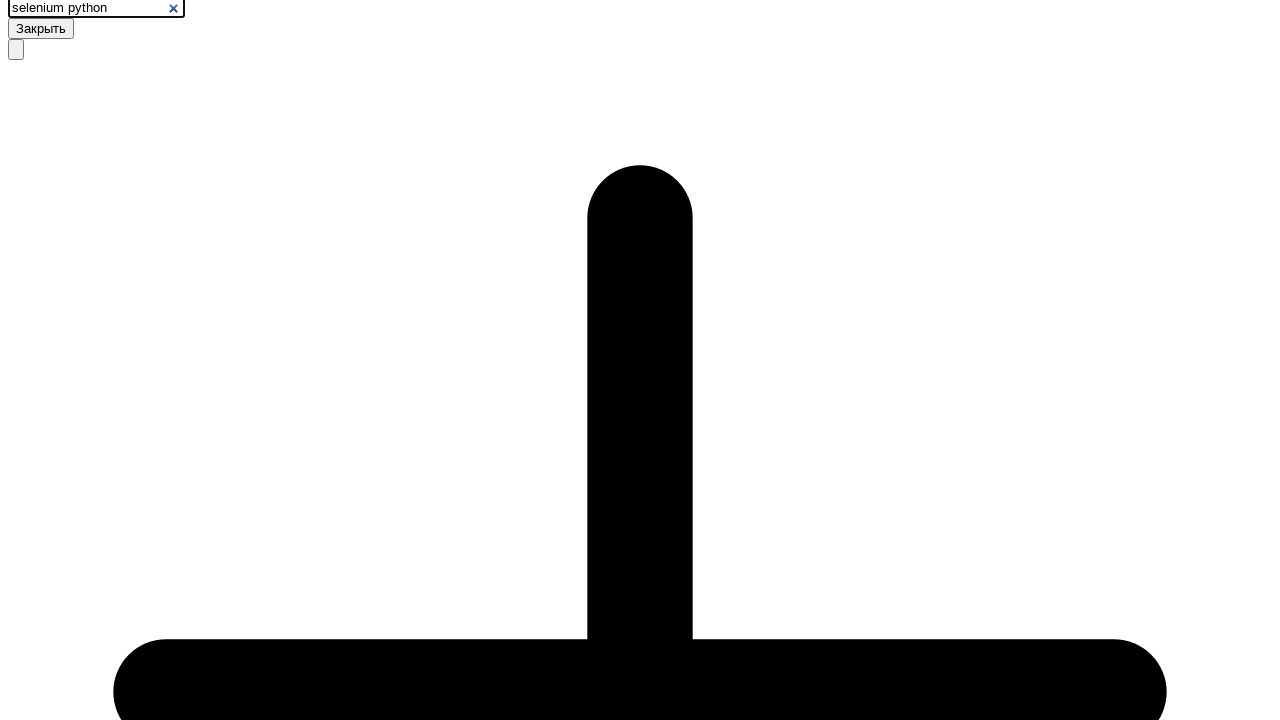

Pressed Enter to submit search query on input[name='q']
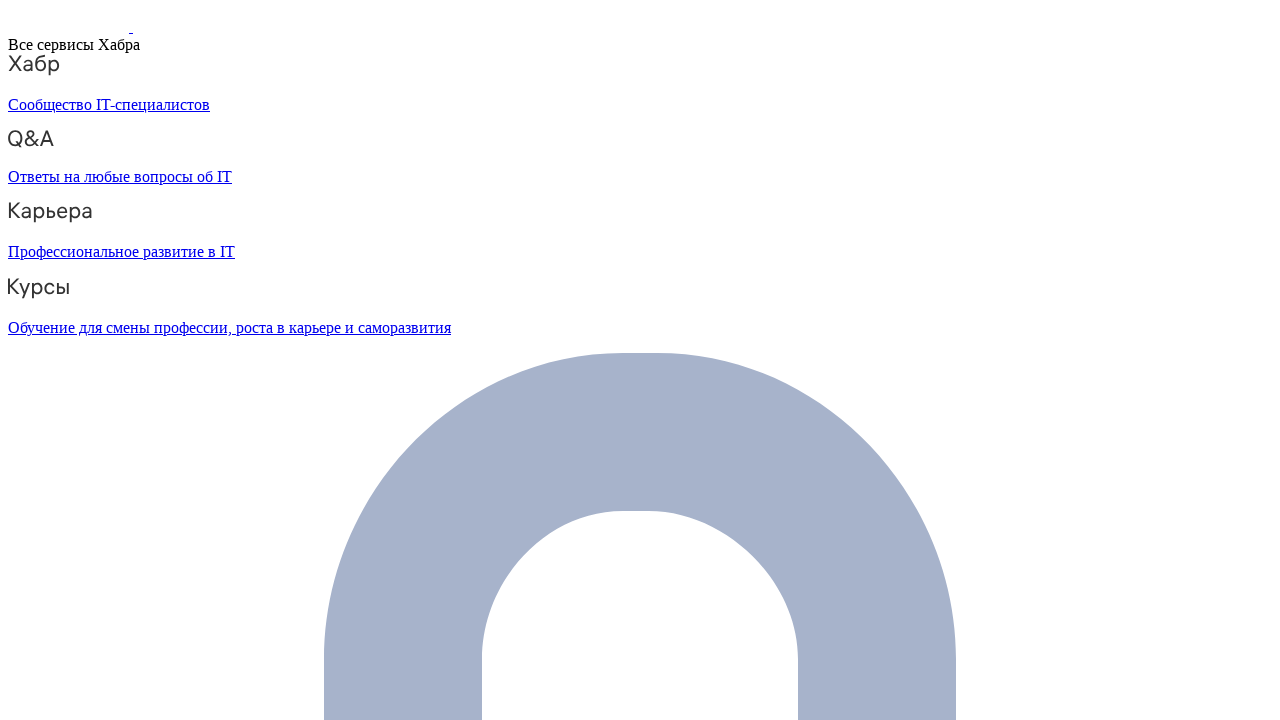

Search results loaded on desktop view
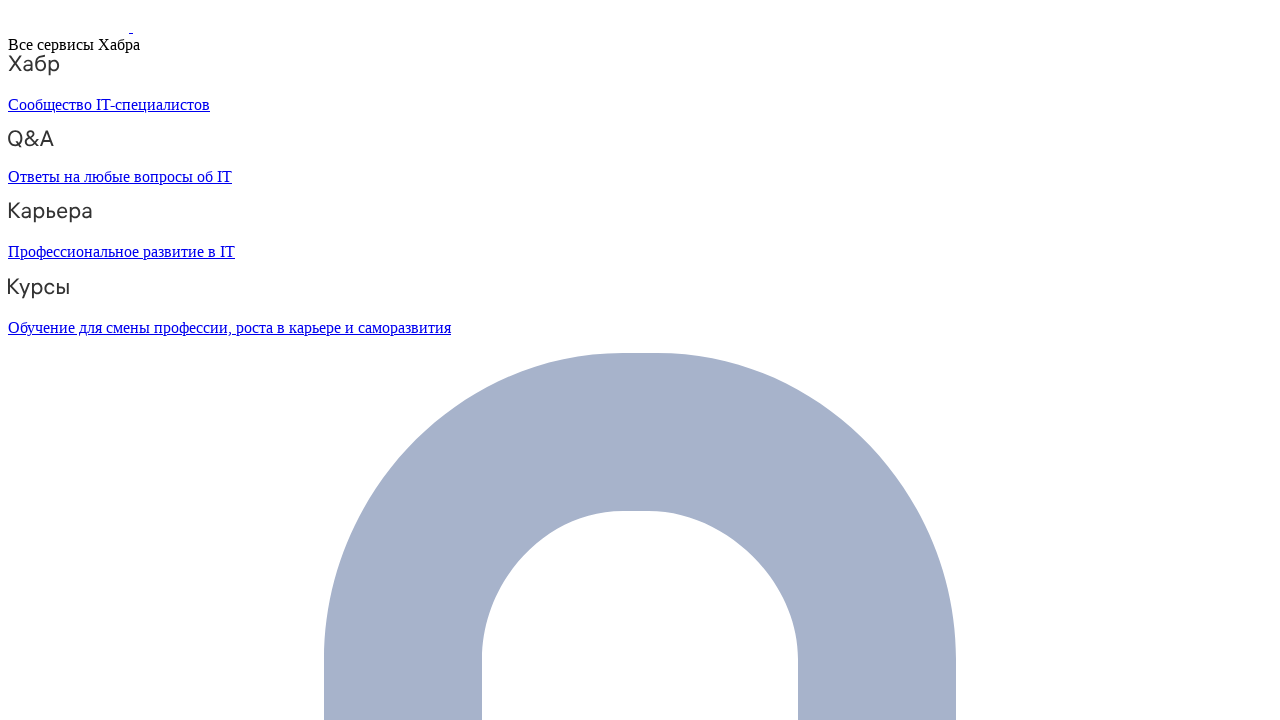

Clicked next button to navigate to next search results page at (660, 361) on .next
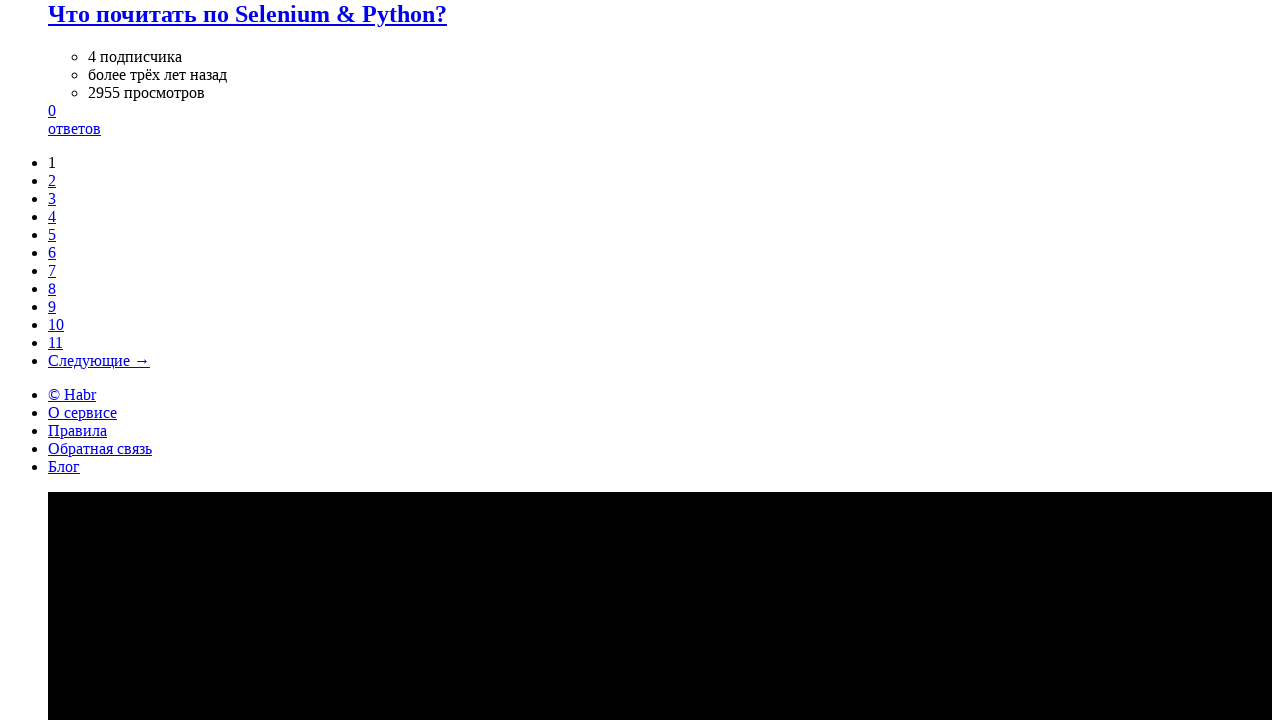

Next page of search results loaded
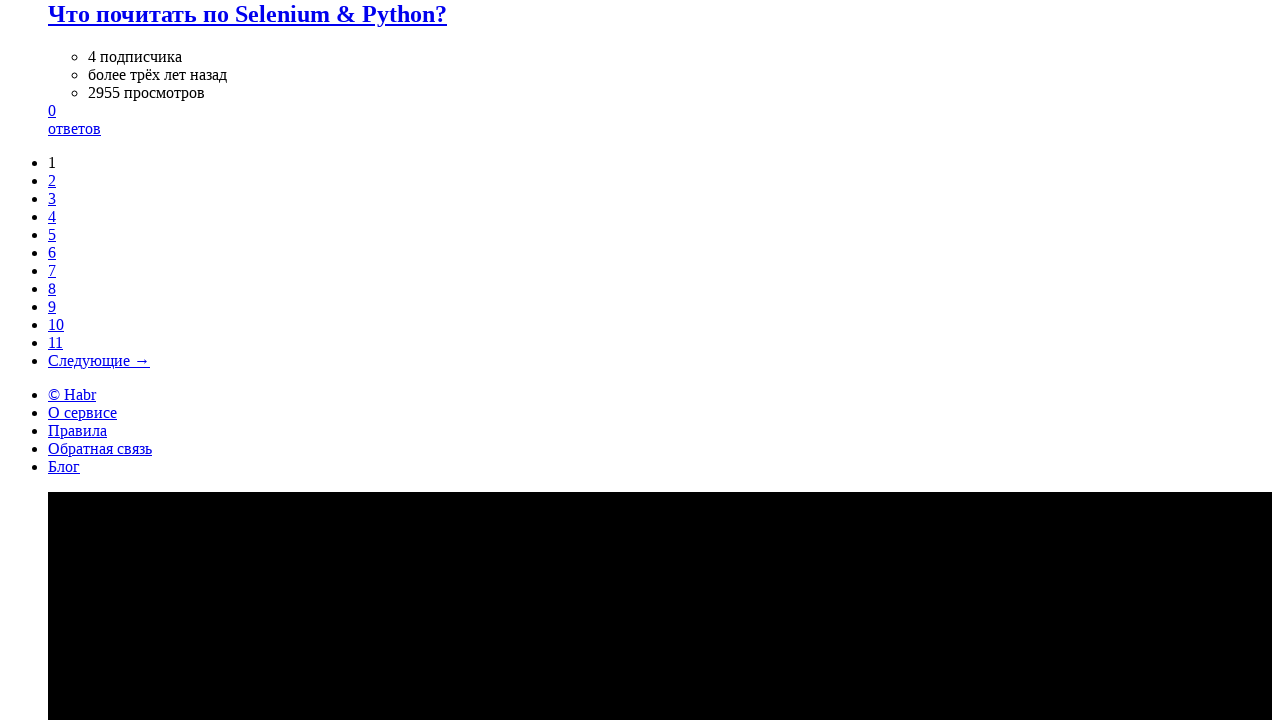

Clicked next button to navigate to next search results page at (660, 361) on .next
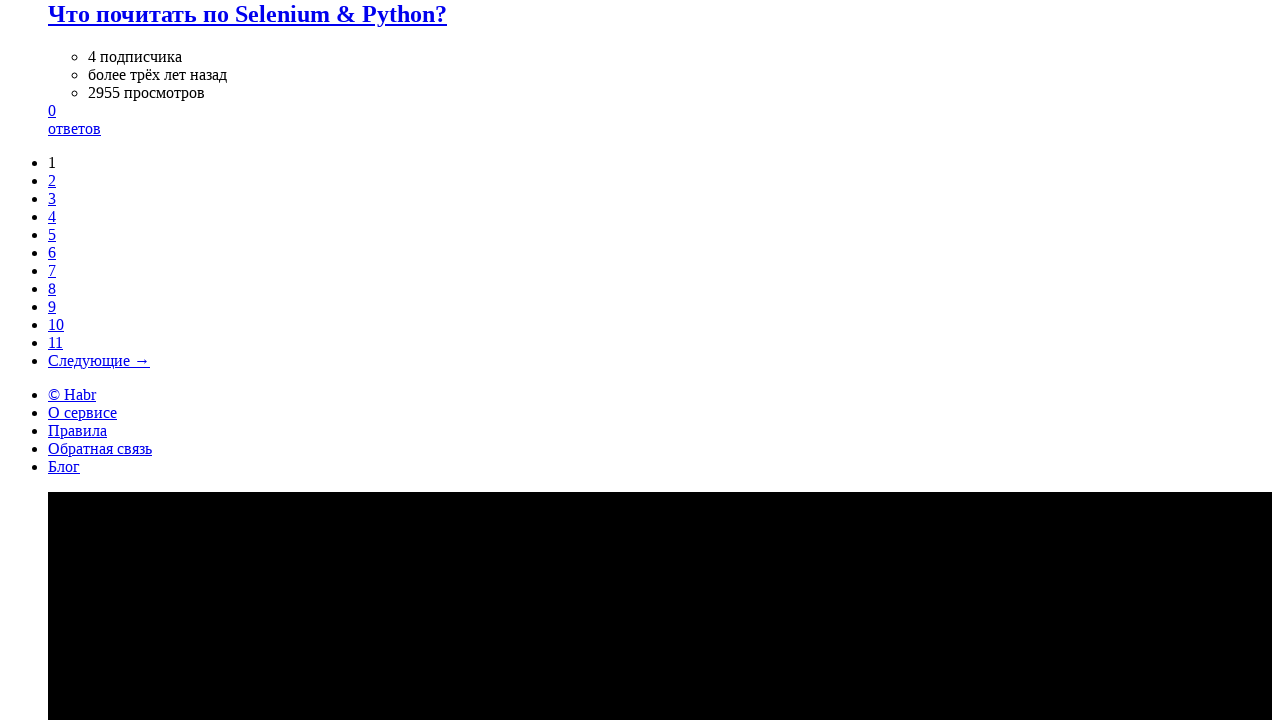

Next page of search results loaded
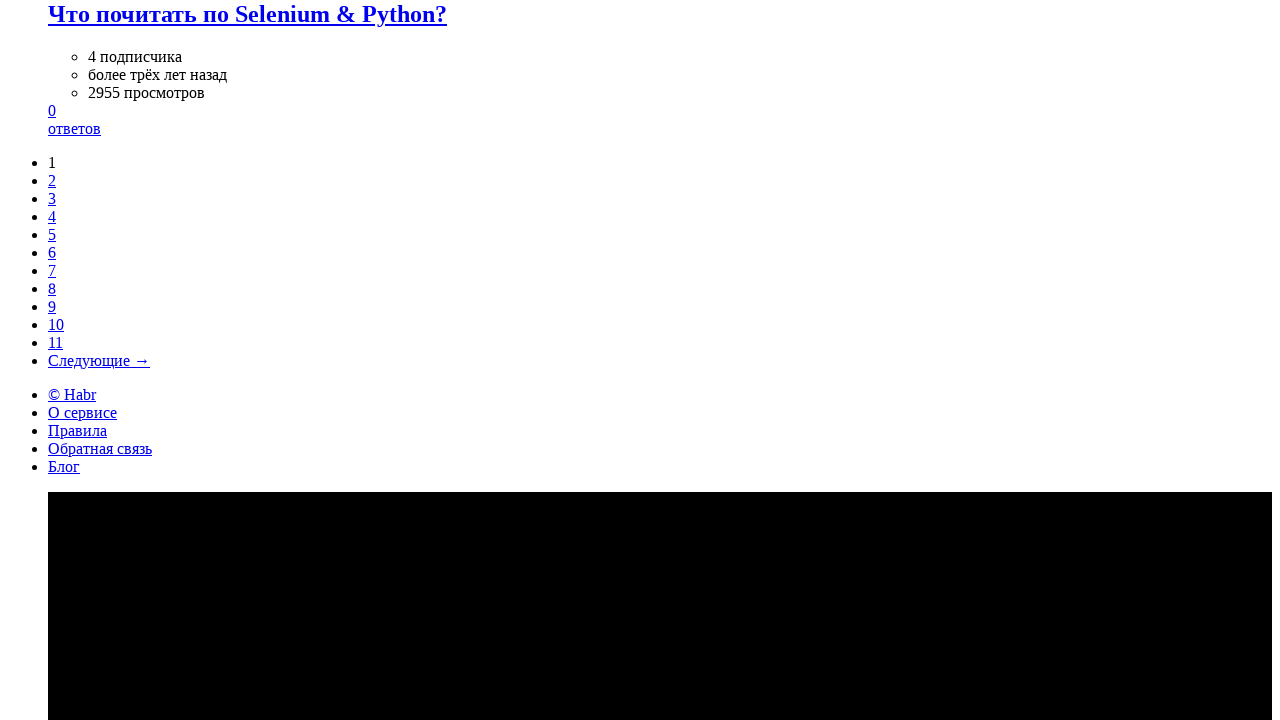

Switched viewport to mobile size (414x736)
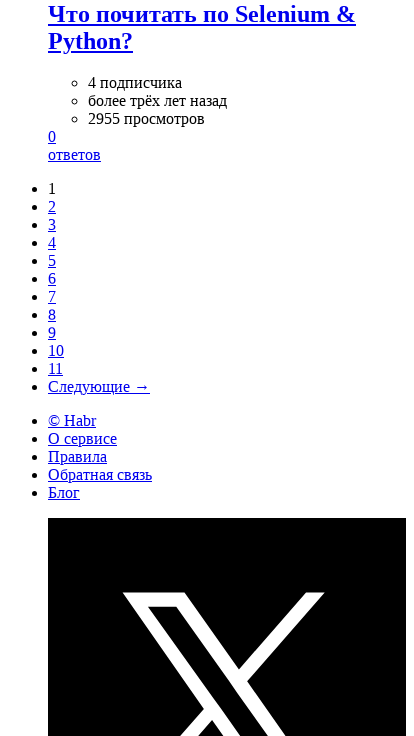

Clicked suggest button for mobile view at (16, 369) on button[role='btn_suggest']
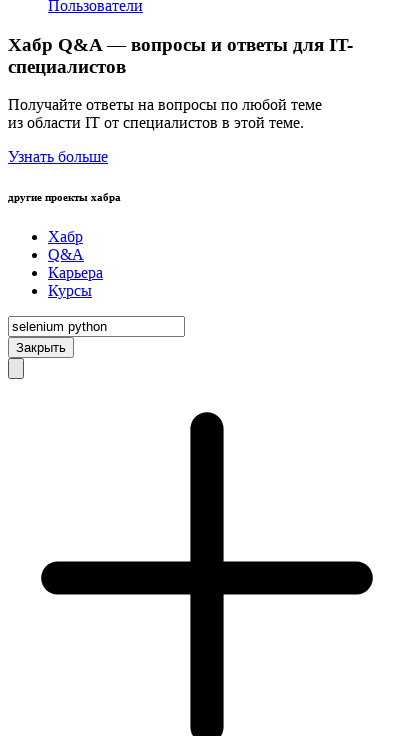

Filled search field with 'python webdriver' on mobile view on input[name='q']
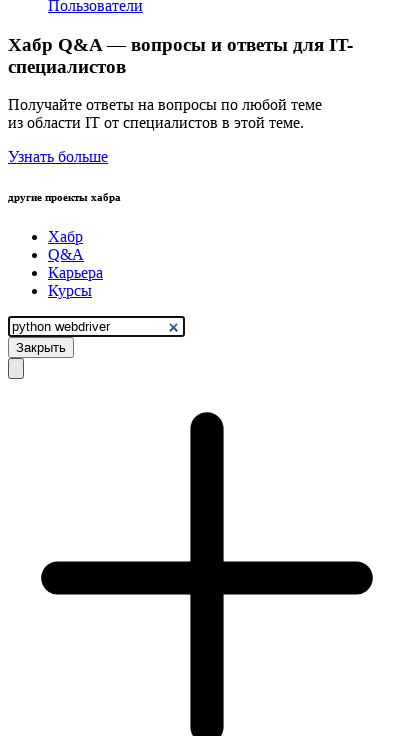

Pressed Enter to submit mobile search query on input[name='q']
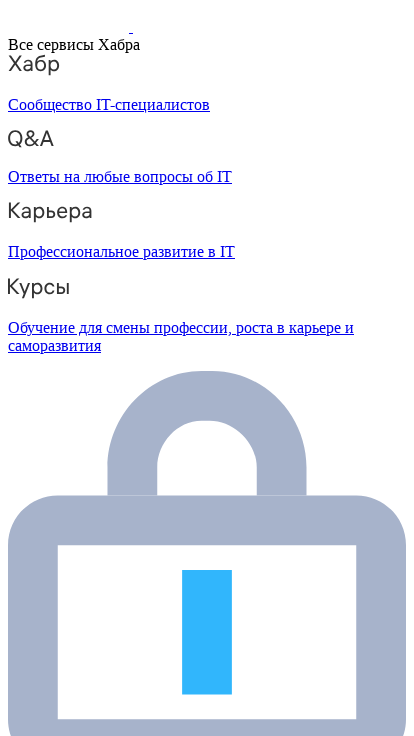

Mobile search results loaded
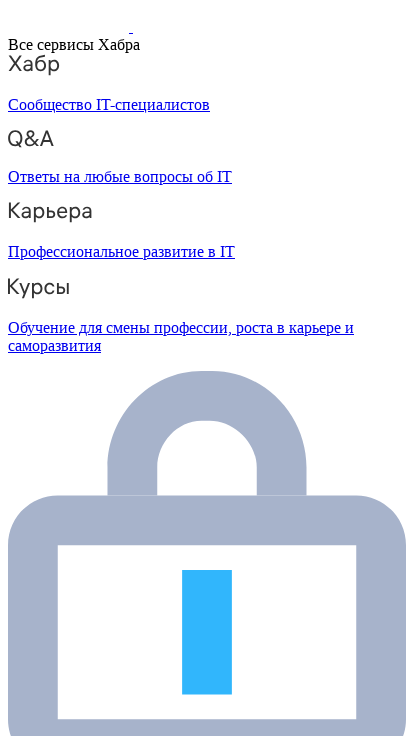

Clicked on first question link to view details at (190, 355) on .question__title-link >> nth=0
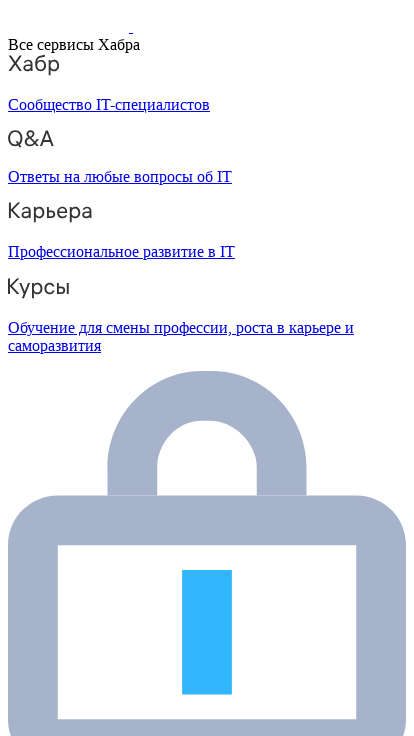

Question details page loaded
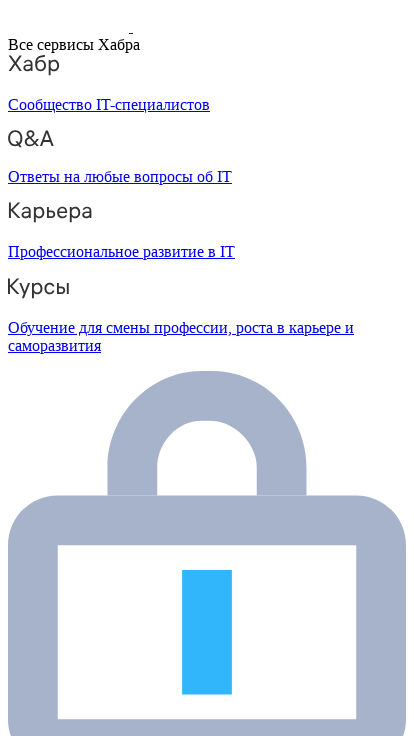

Navigated back to search results
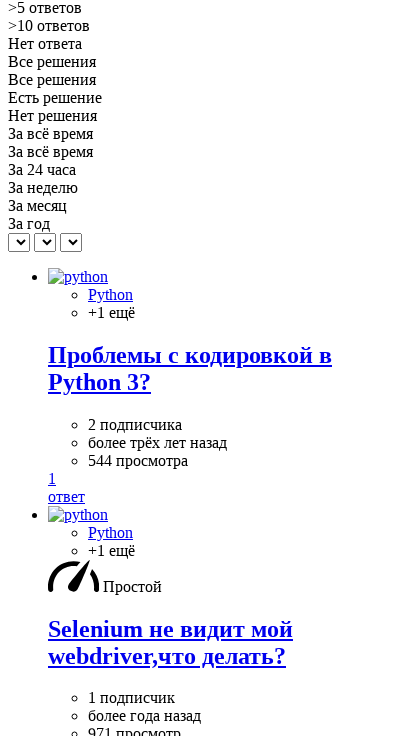

Mobile search results page reloaded
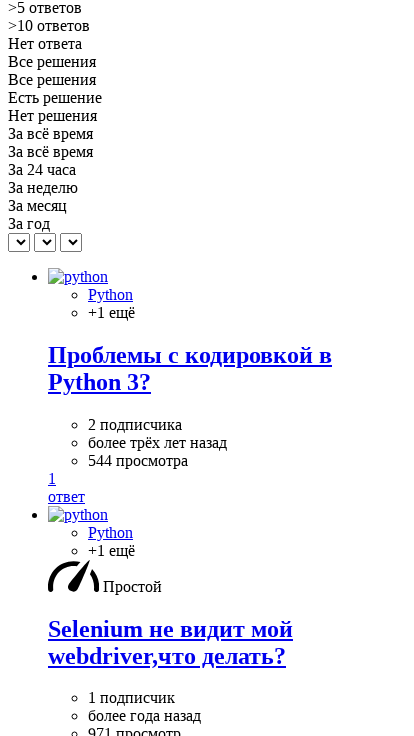

Clicked next button on mobile view to navigate to next search results page at (227, 369) on .next
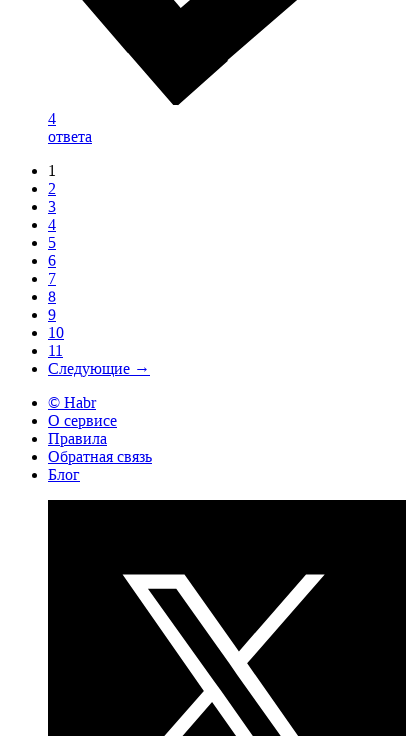

Next page of mobile search results loaded
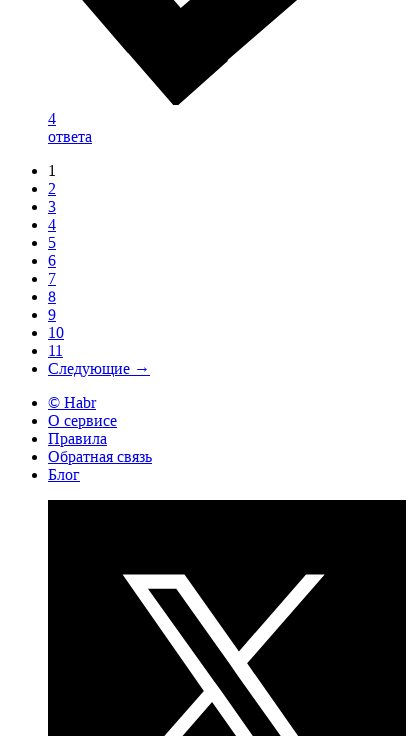

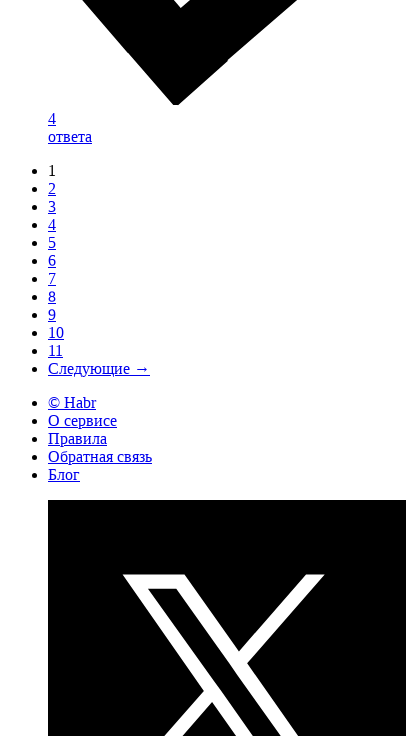